Solves a math problem by reading a value from the page, calculating the result using a logarithmic formula, and submitting the answer along with checkbox and radio button selections

Starting URL: https://suninjuly.github.io/math.html

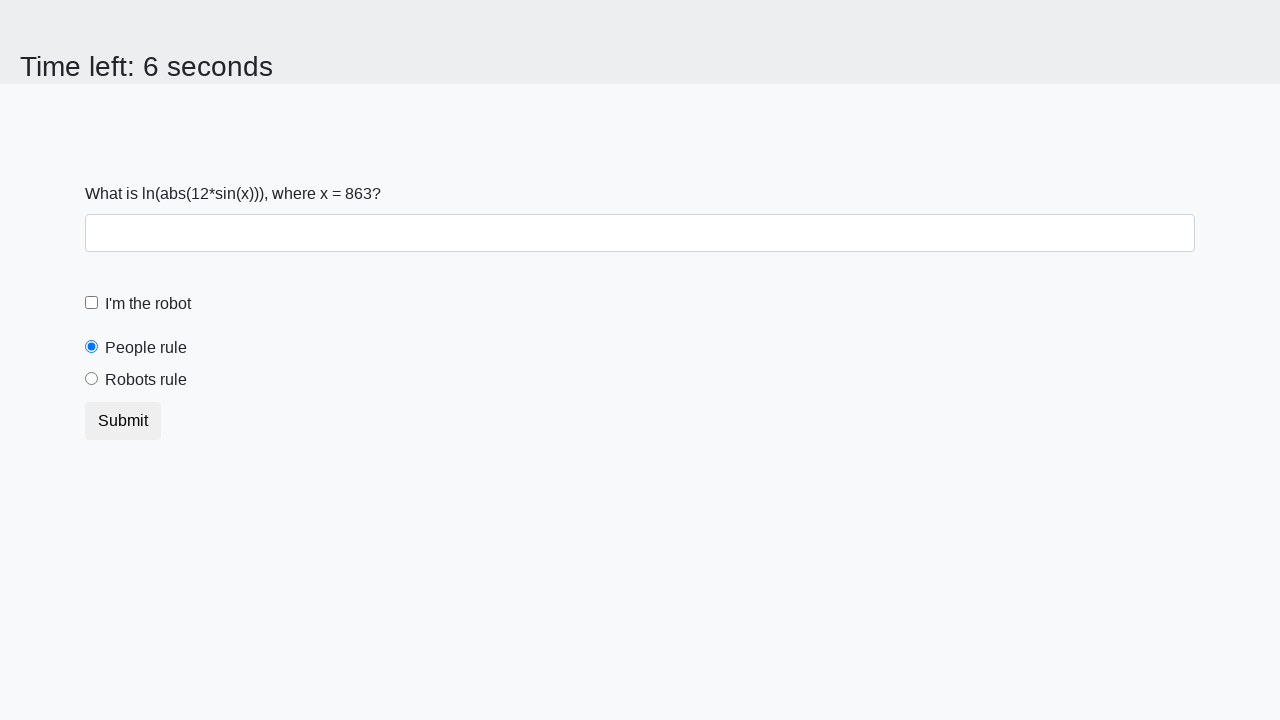

Located input value element
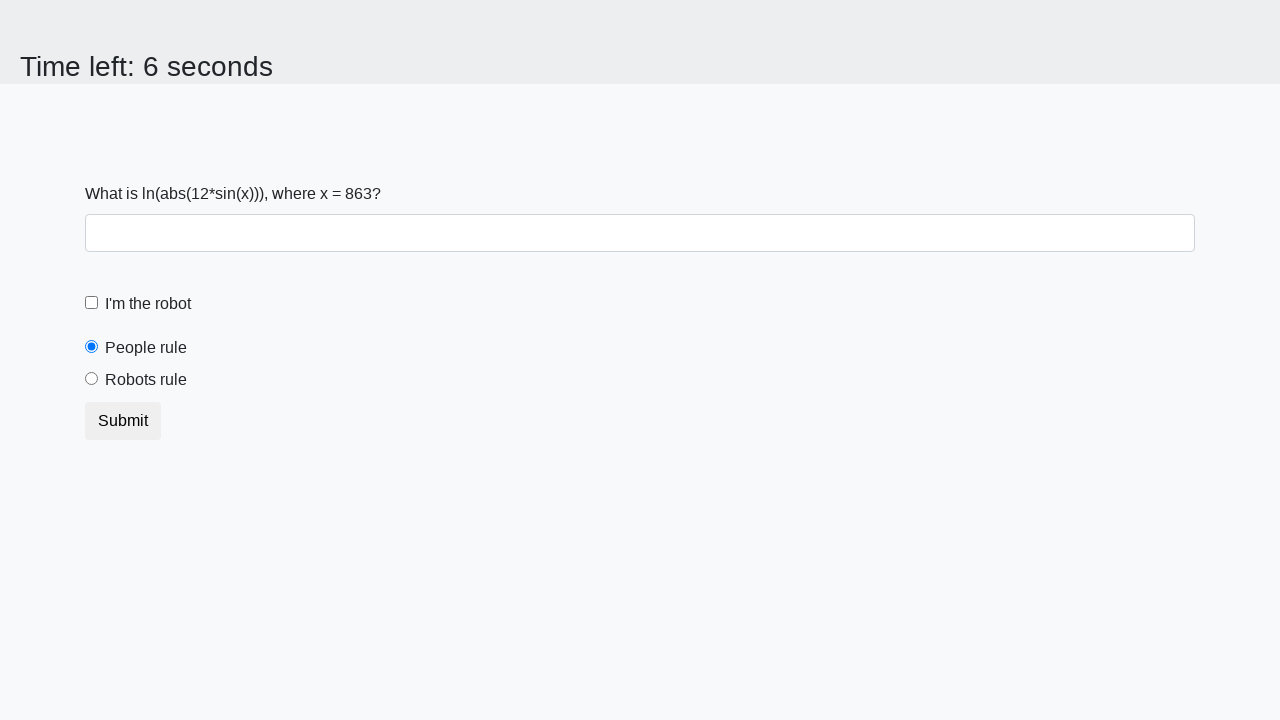

Retrieved x value from page
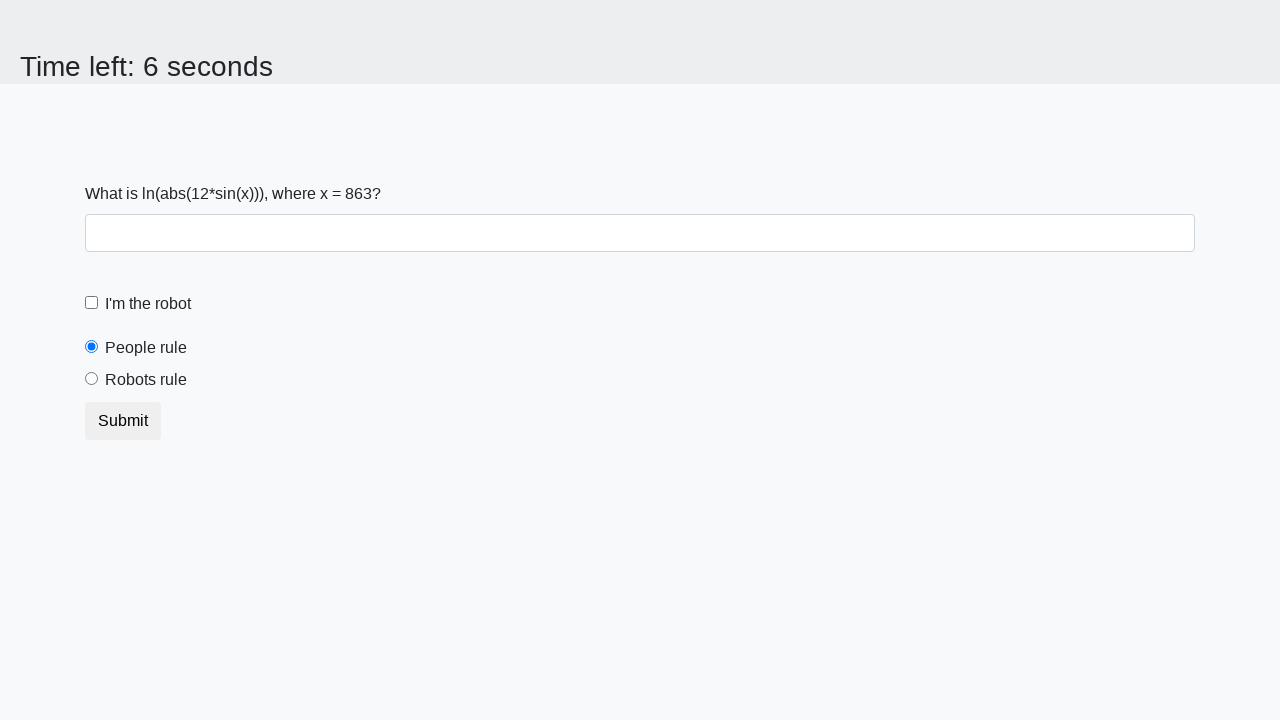

Calculated result using logarithmic formula: y = 2.269687773125151
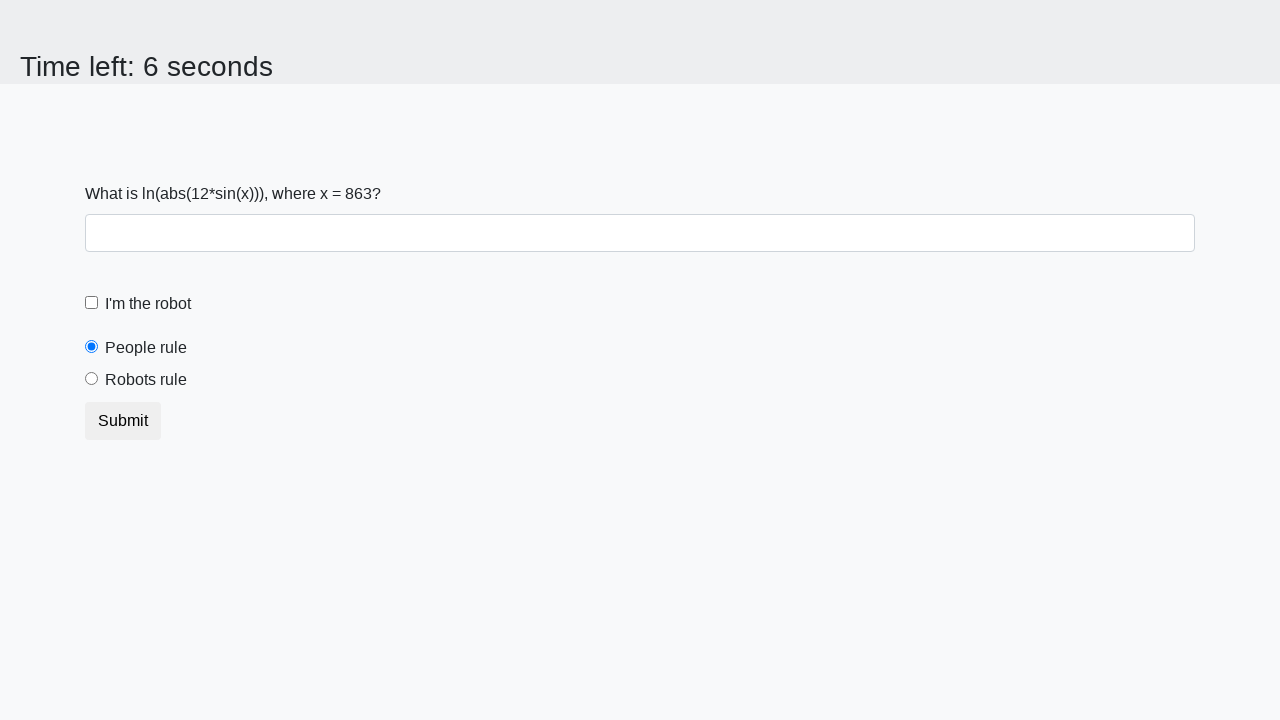

Filled answer field with calculated value on #answer
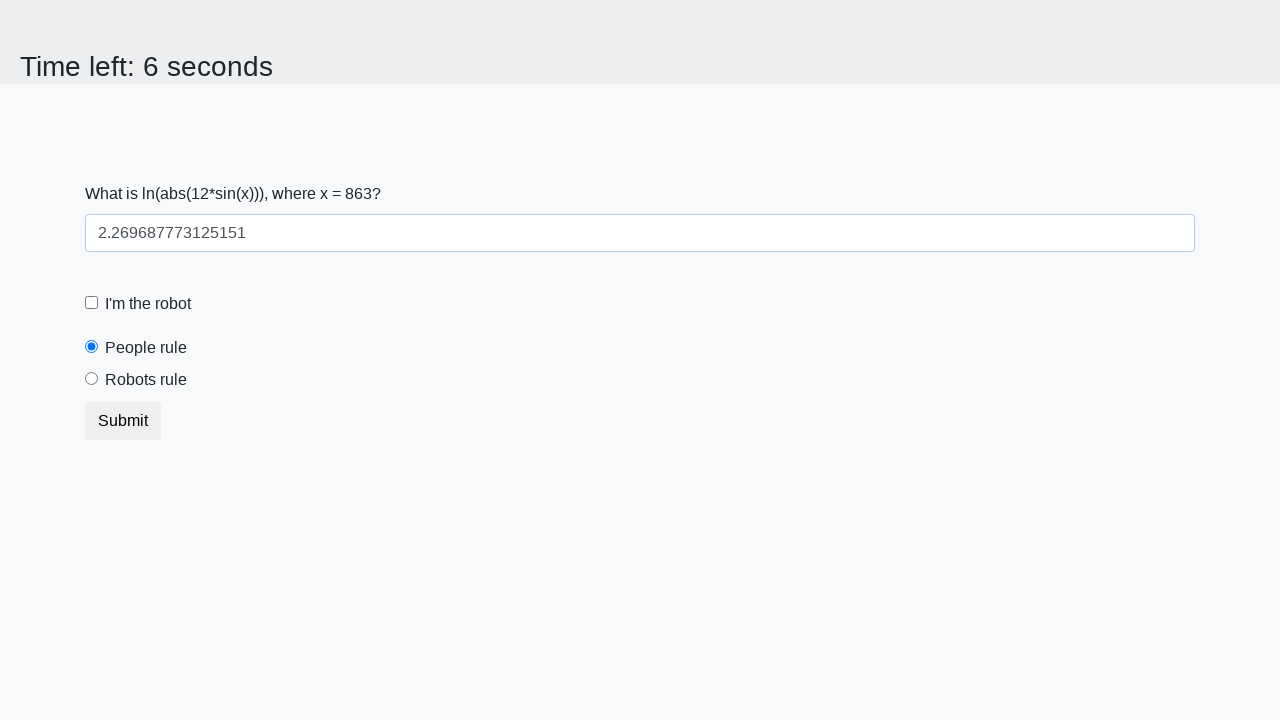

Checked the robot checkbox at (92, 303) on #robotCheckbox
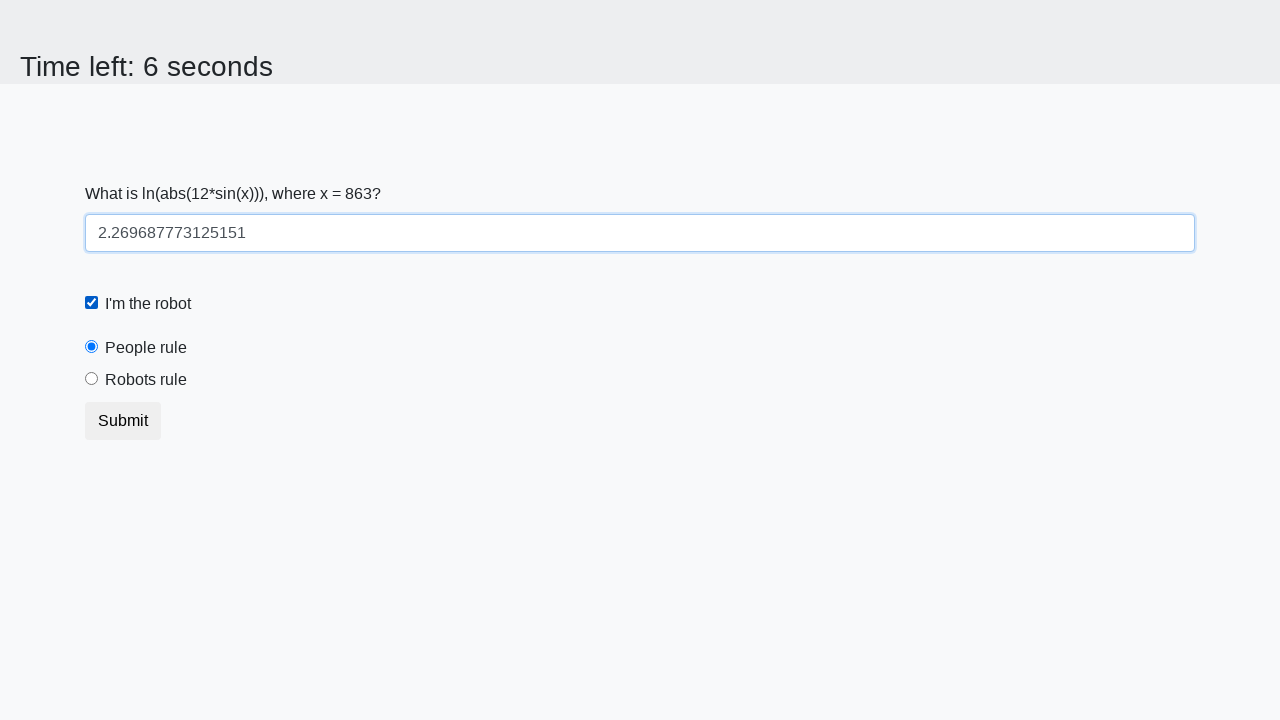

Selected the robot radio button at (92, 379) on #robotsRule
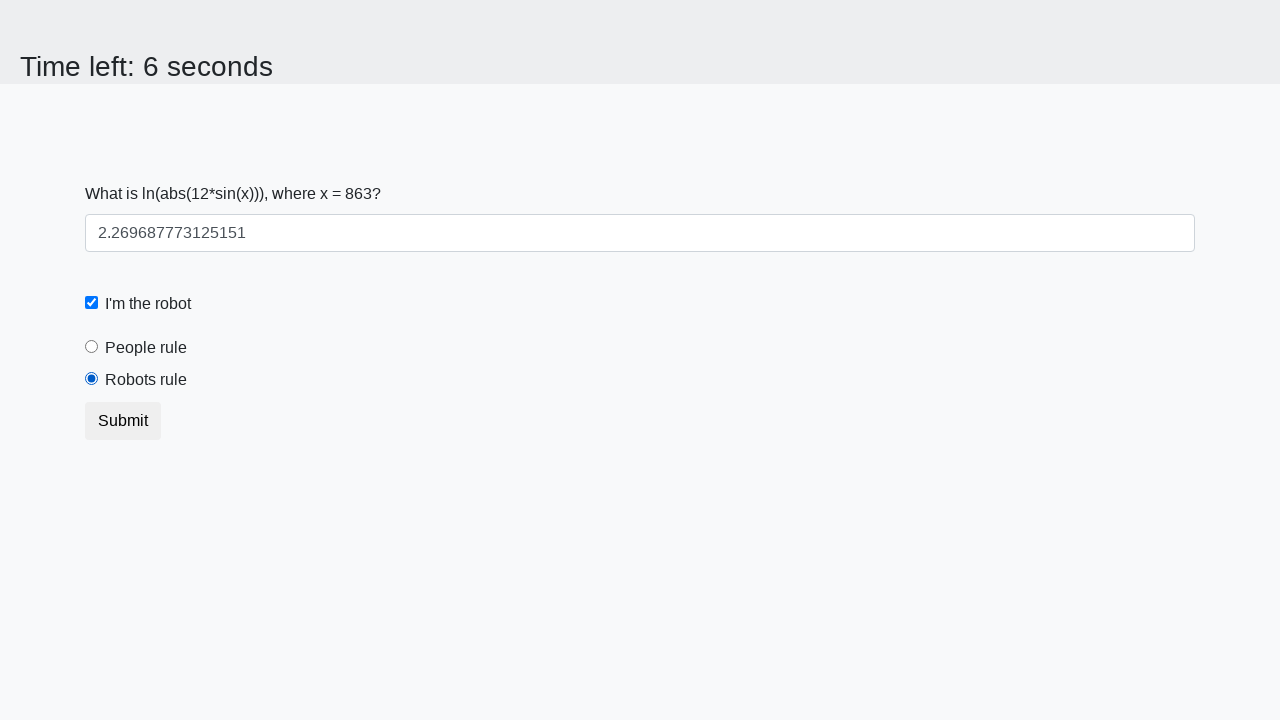

Submitted the form at (123, 421) on .btn.btn-default
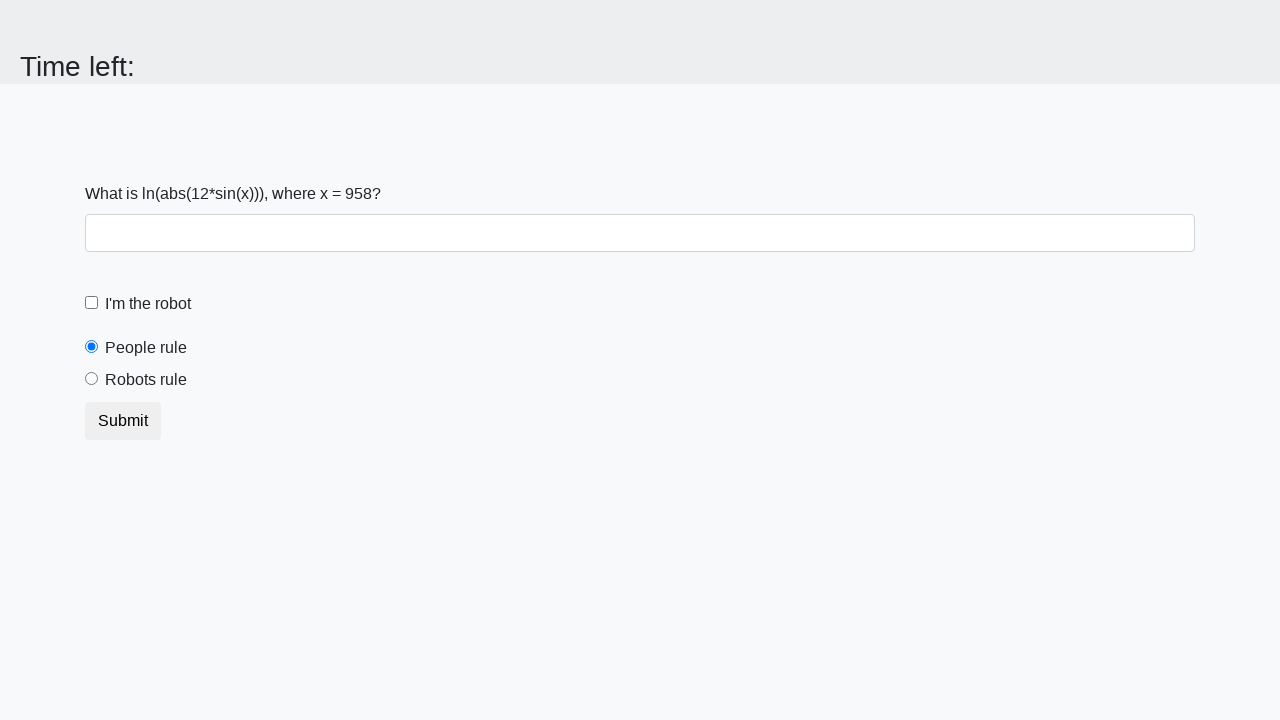

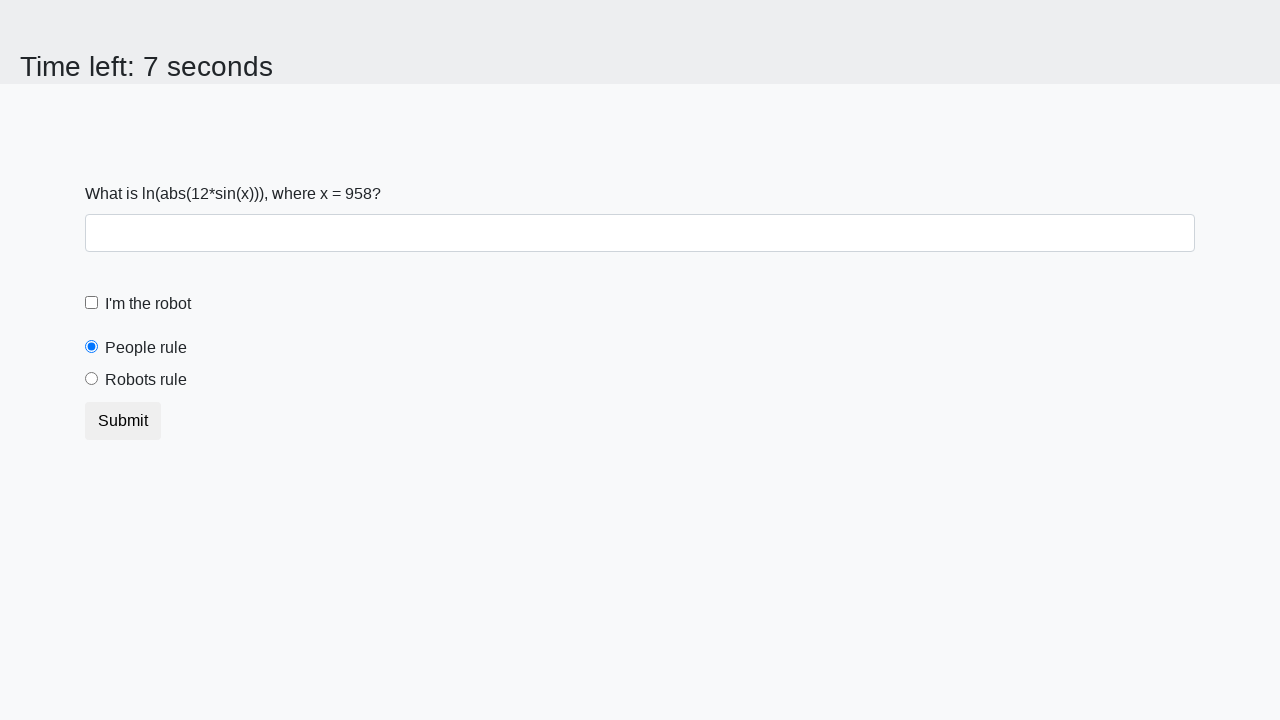